Tests cart operations including adding multiple products, deleting items, undoing deletion, updating quantity, and applying coupon validation

Starting URL: http://practice.automationtesting.in/

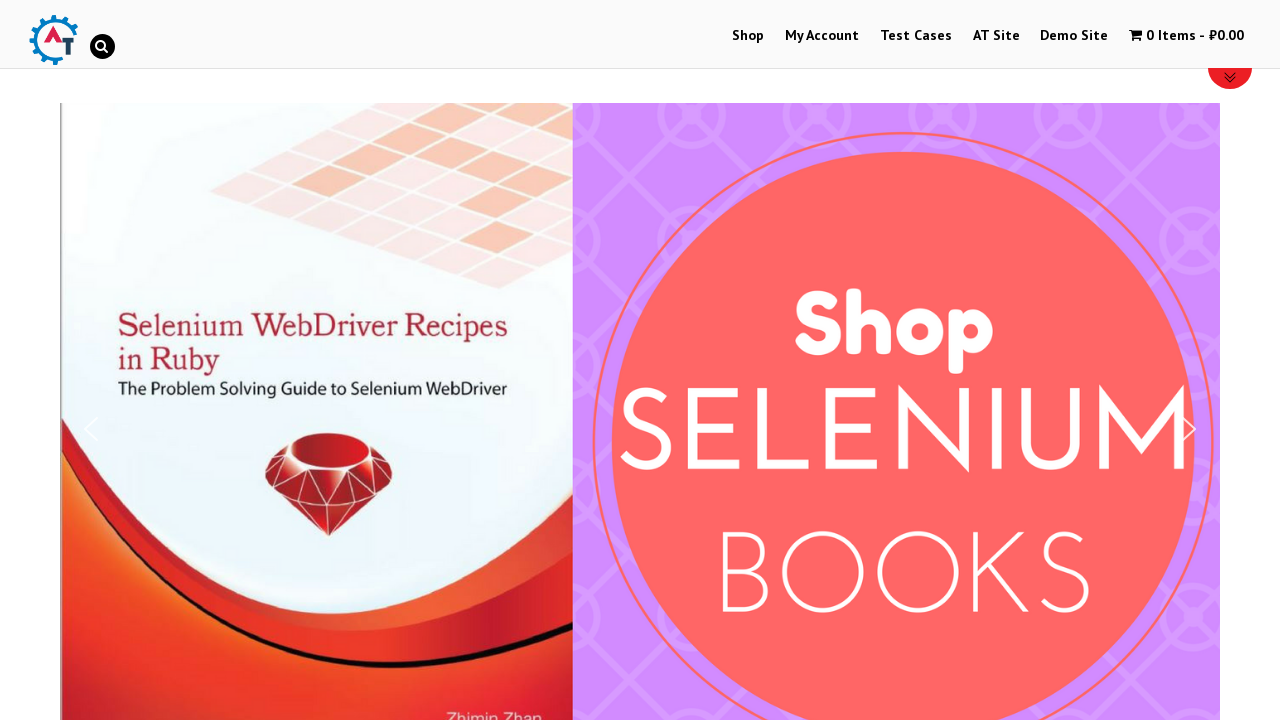

Clicked on Shop tab at (748, 36) on #menu-item-40
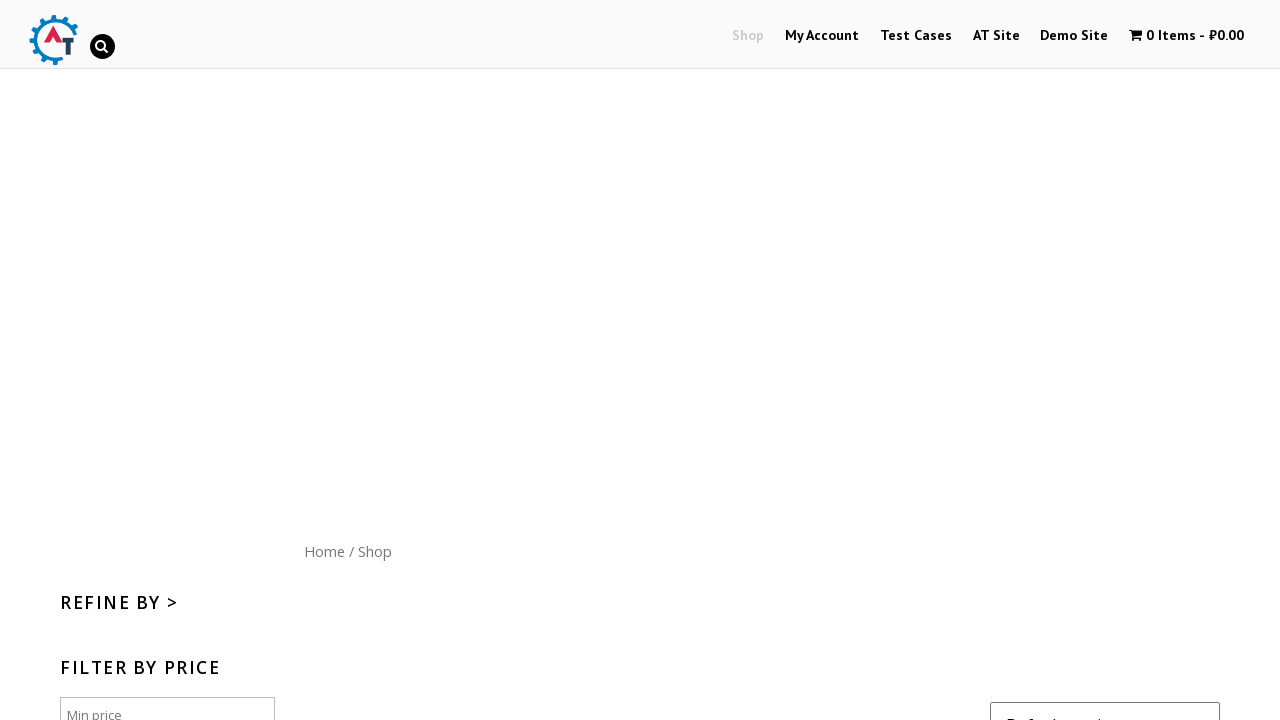

Scrolled down 300px to view products
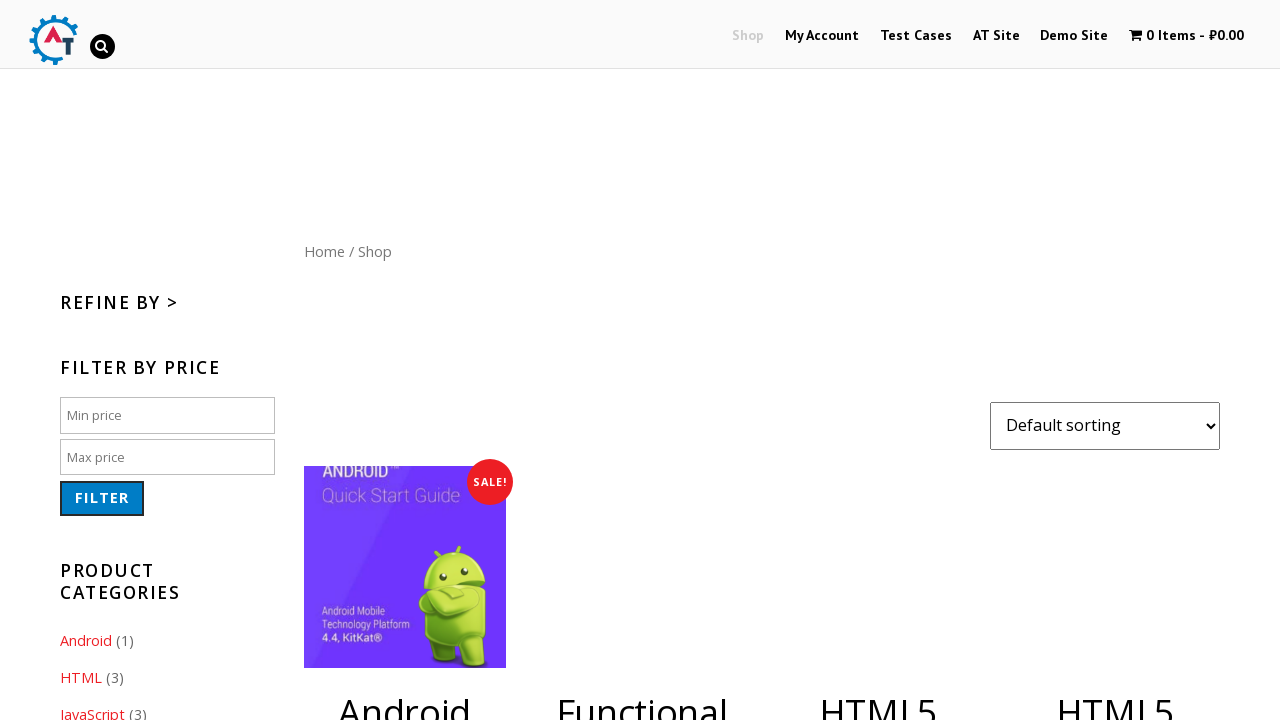

Clicked 'Add to basket' for HTML5 WebApp Development book at (1115, 361) on .post-182 > a.button
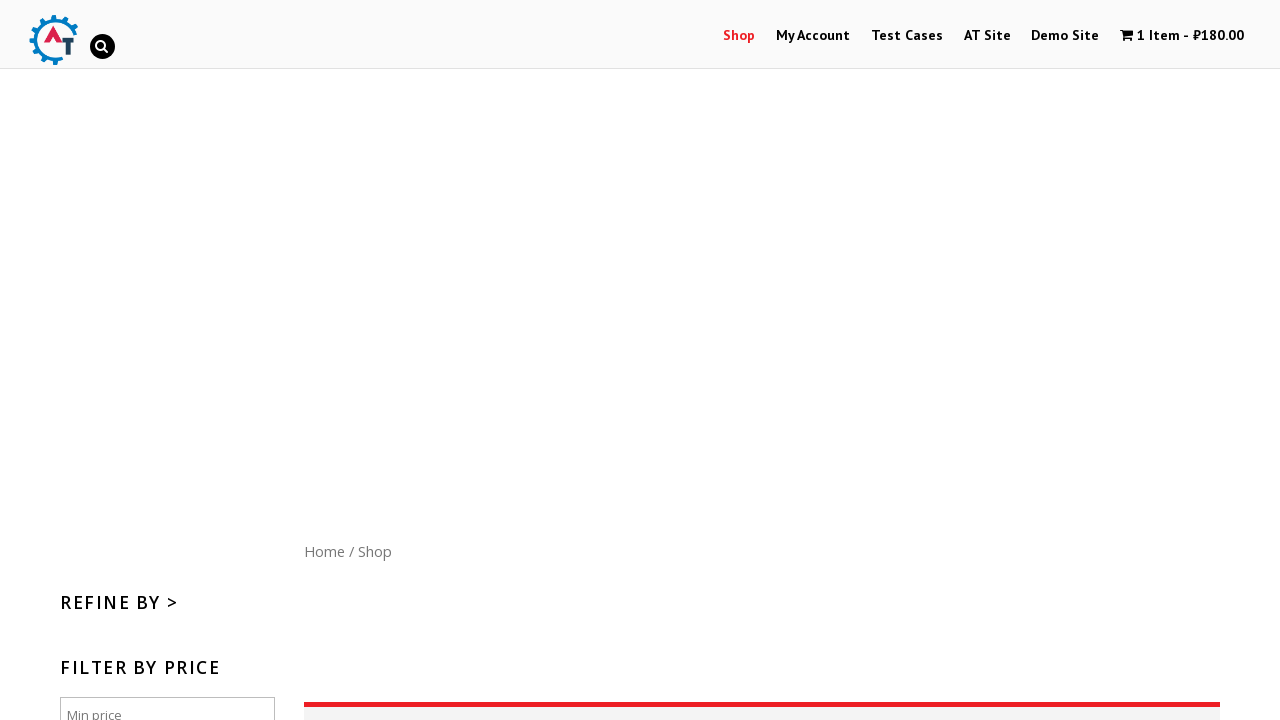

Waited 2 seconds for item to be added
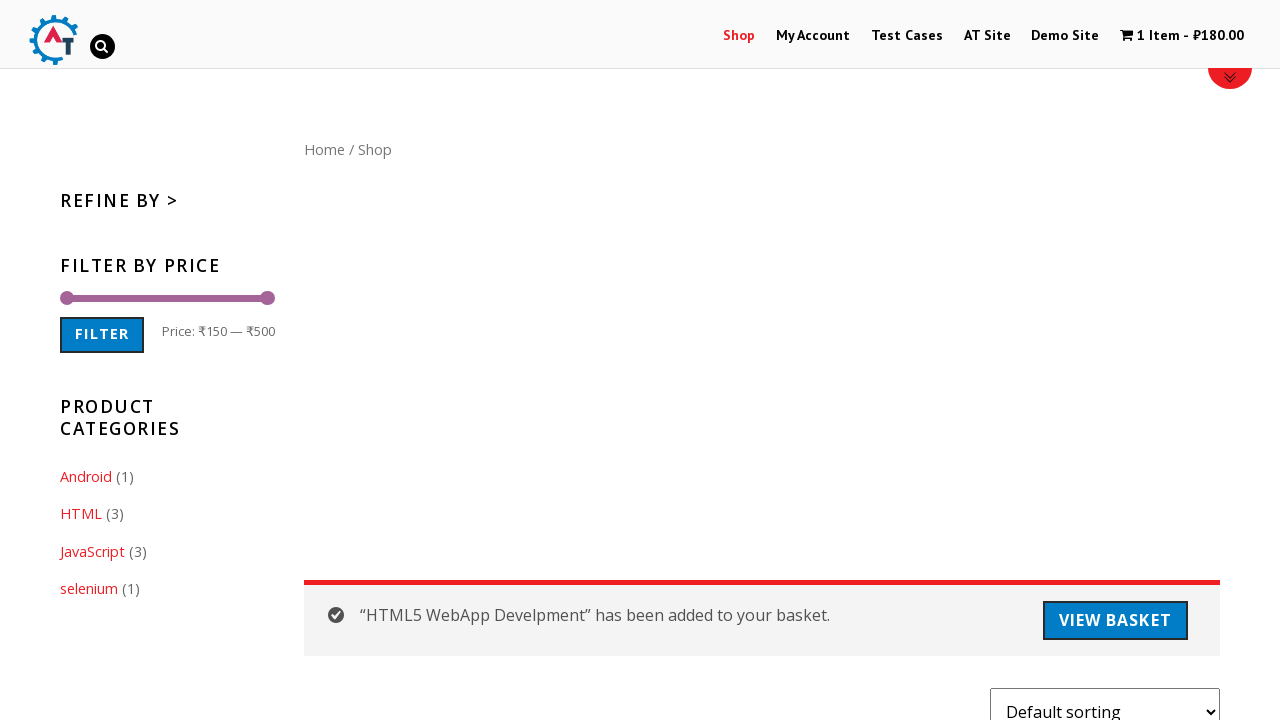

Clicked 'Add to basket' for JS Data Structures and Algorithm book at (878, 361) on .post-180 > a.button
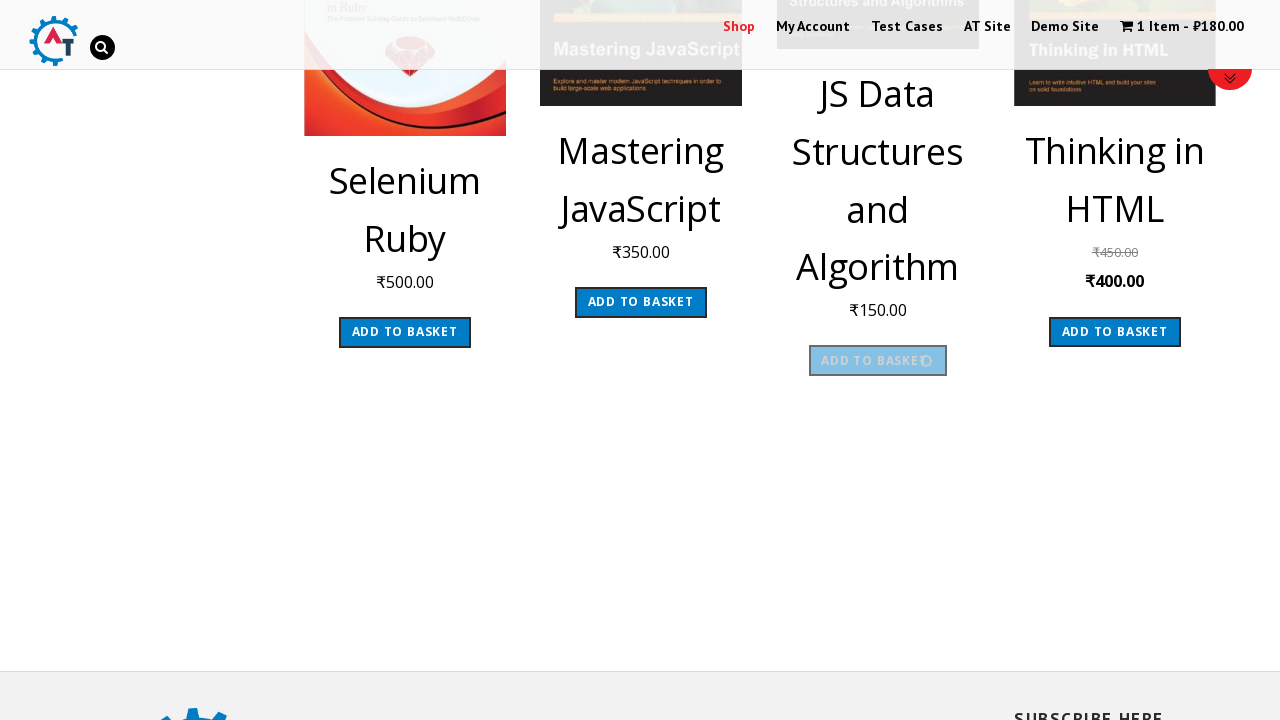

Waited 2 seconds for item to be added
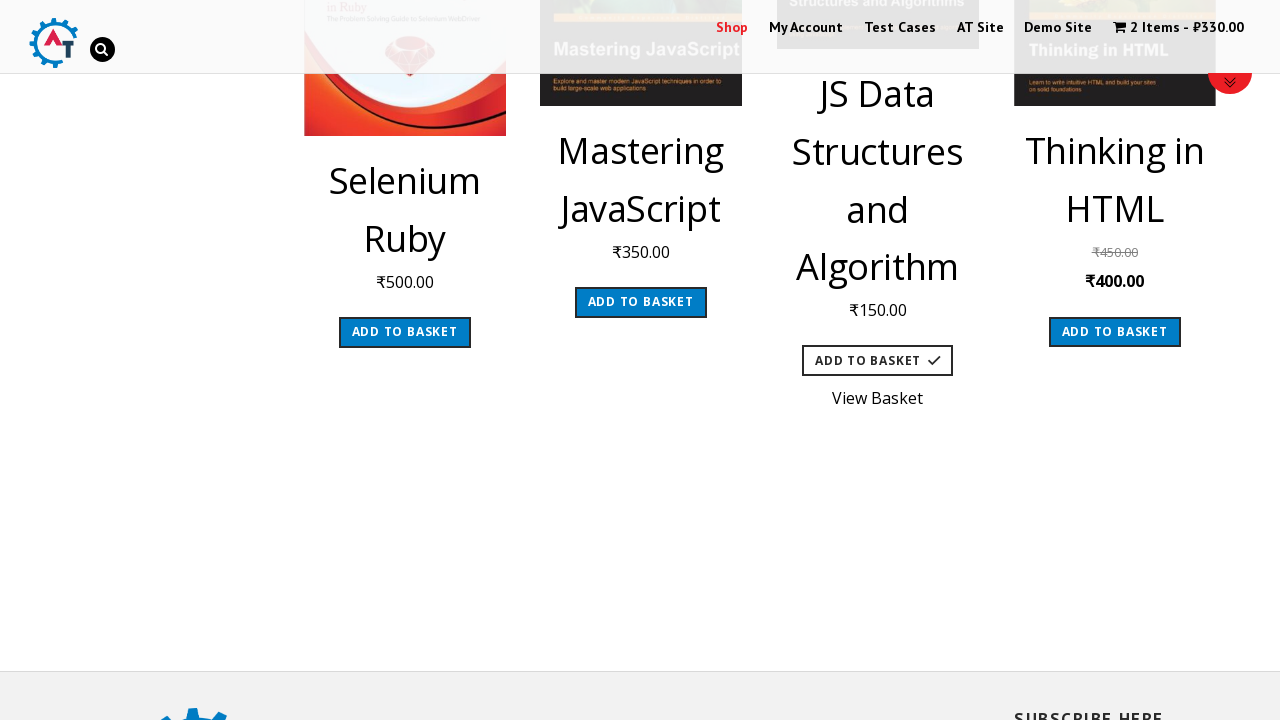

Clicked shopping cart icon to navigate to cart at (1120, 27) on .wpmenucart-icon-shopping-cart-0
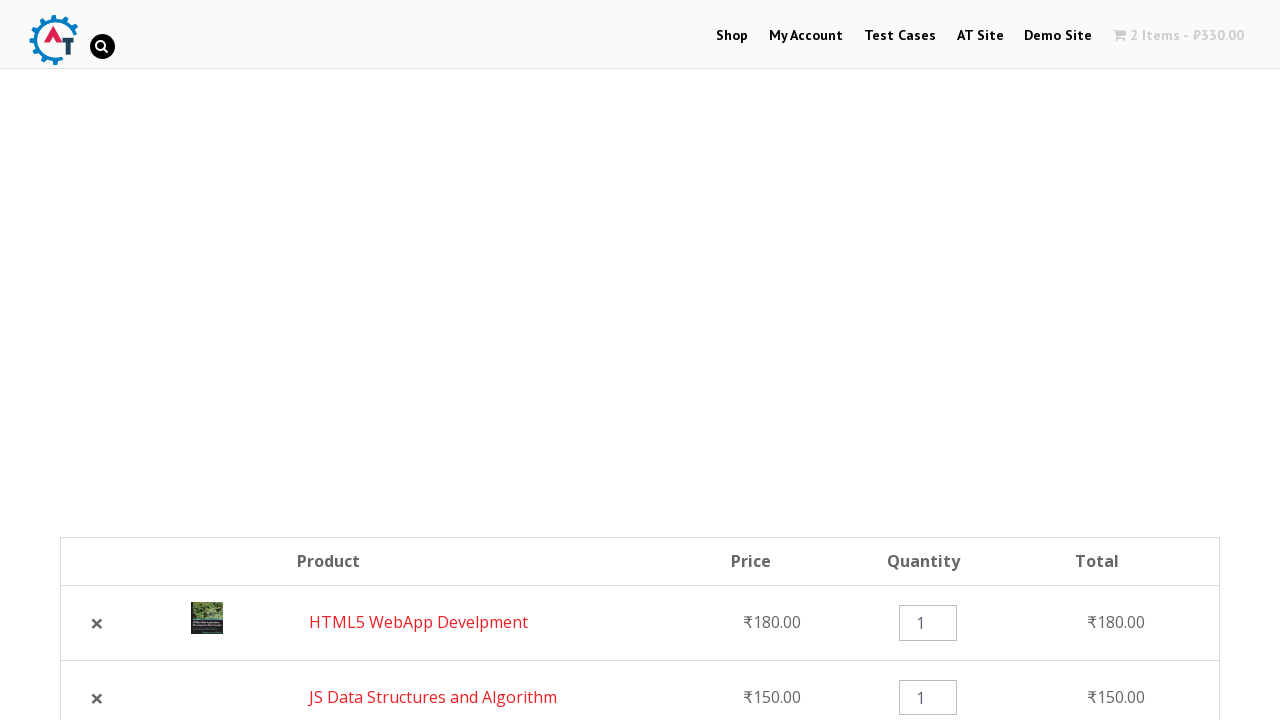

Waited 2 seconds for cart page to load
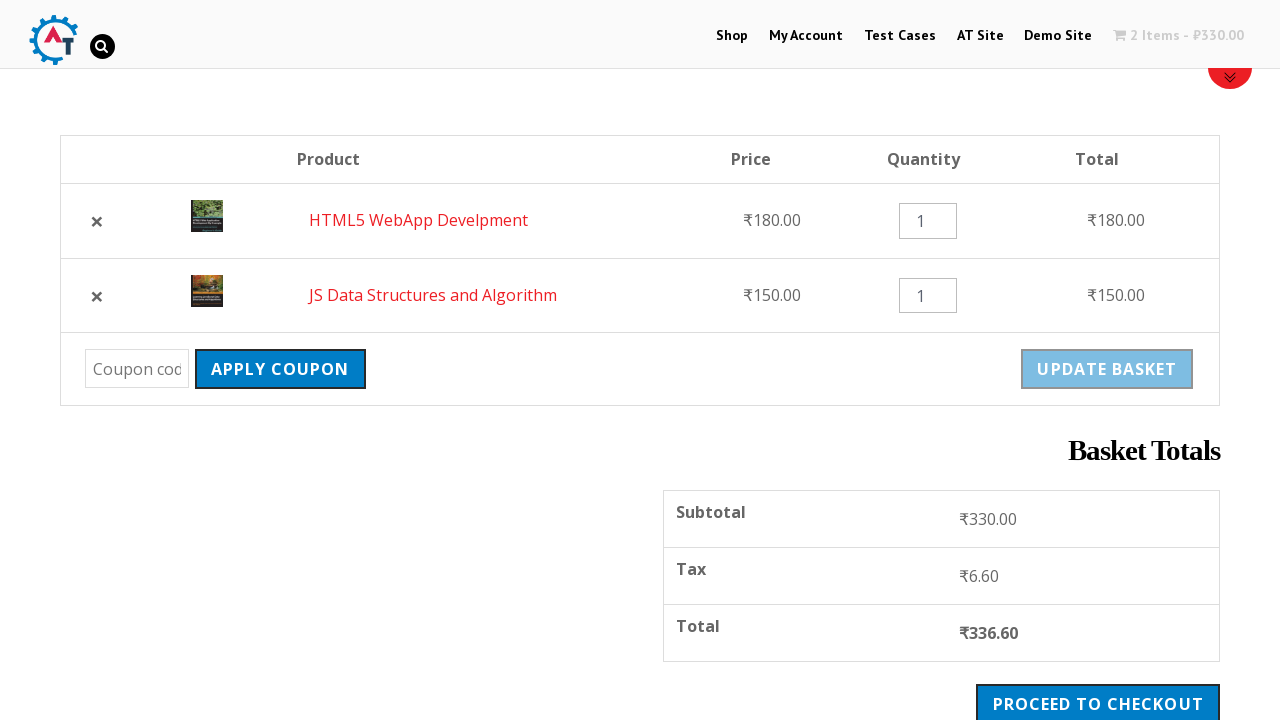

Clicked delete button for first item in cart at (97, 221) on tr:nth-child(1) > td.product-remove > a
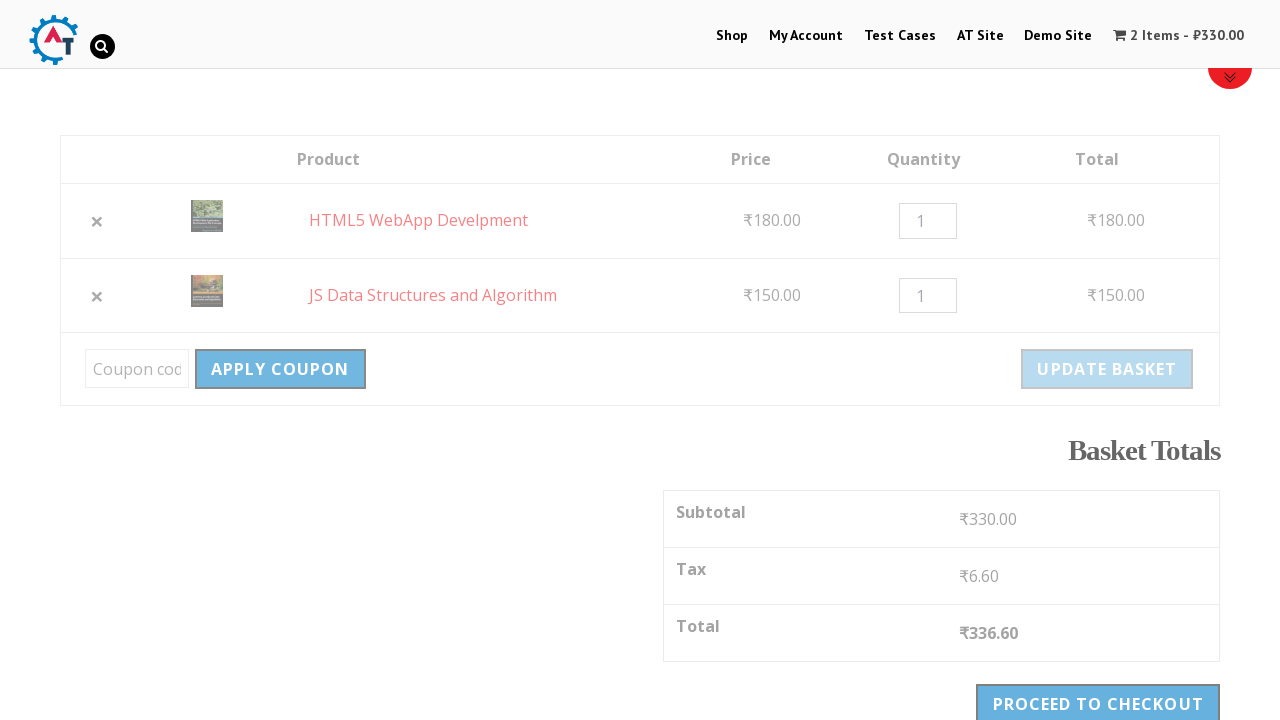

Waited 2 seconds for item deletion to process
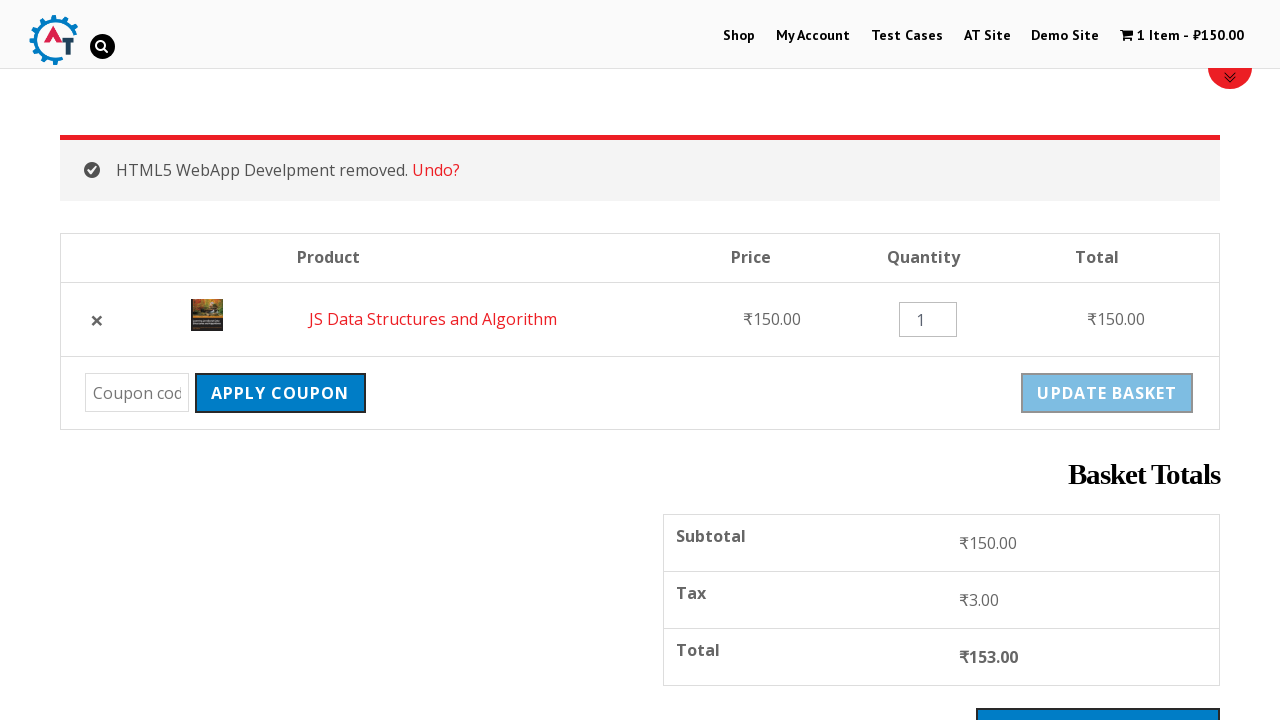

Clicked Undo link to restore deleted item at (436, 170) on div.woocommerce-message > a
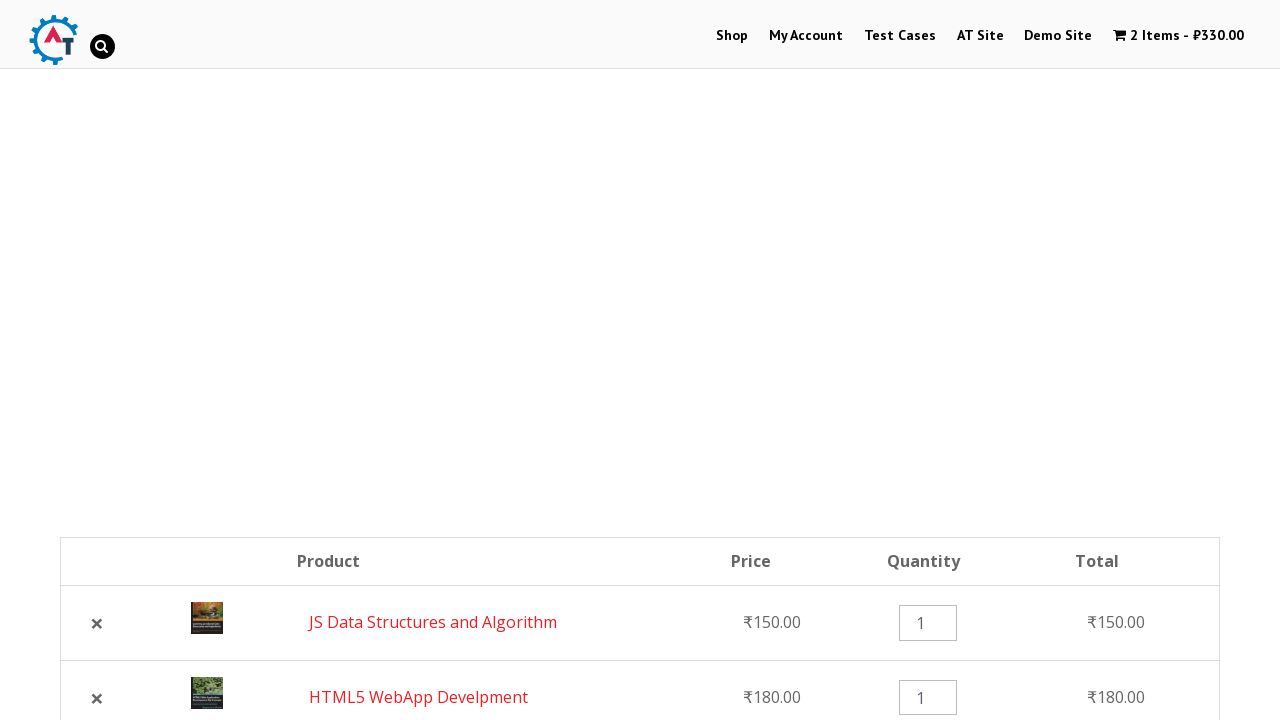

Updated product quantity to 3 on [type='number']
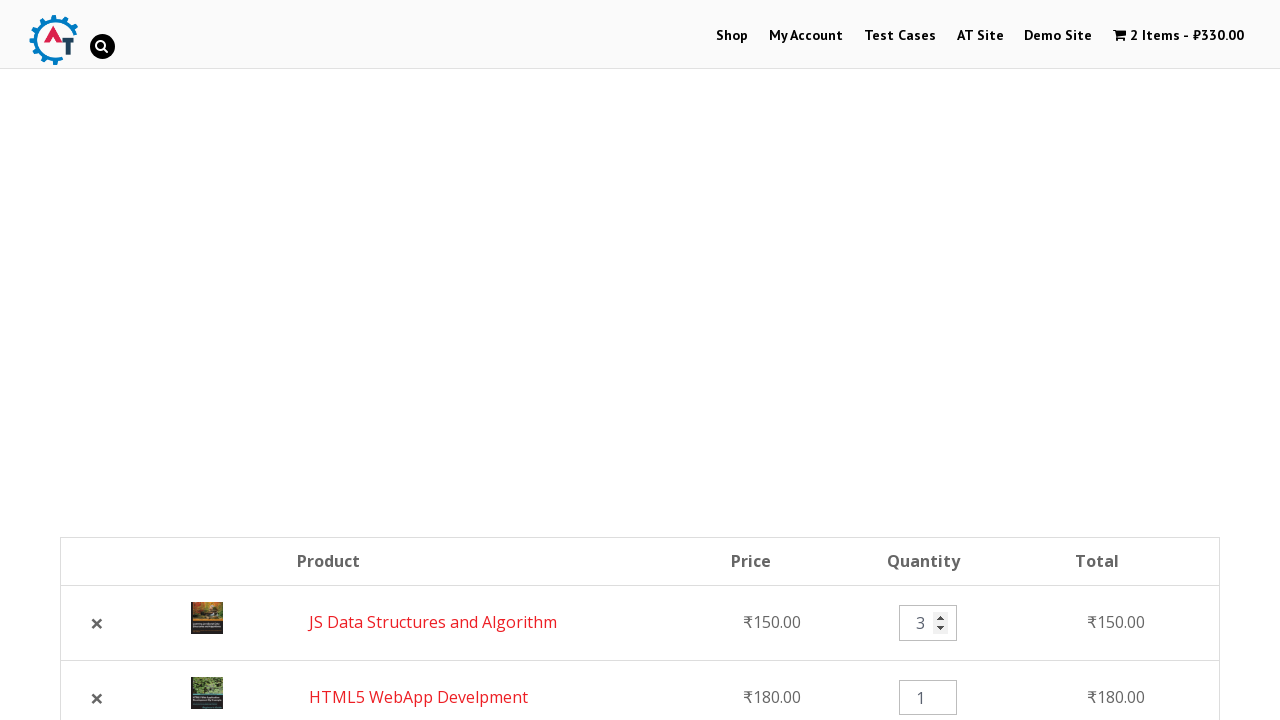

Clicked Update Basket button to apply quantity change at (1107, 360) on [name='update_cart']
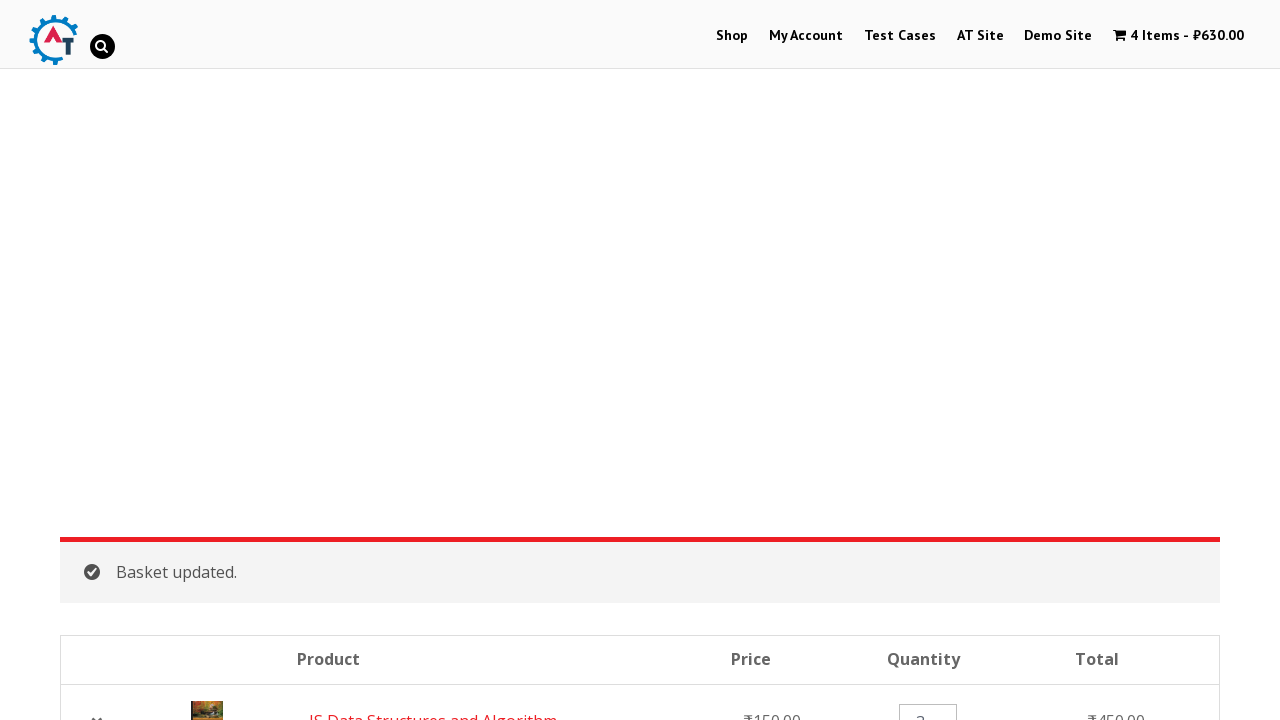

Waited 2 seconds for basket update to complete
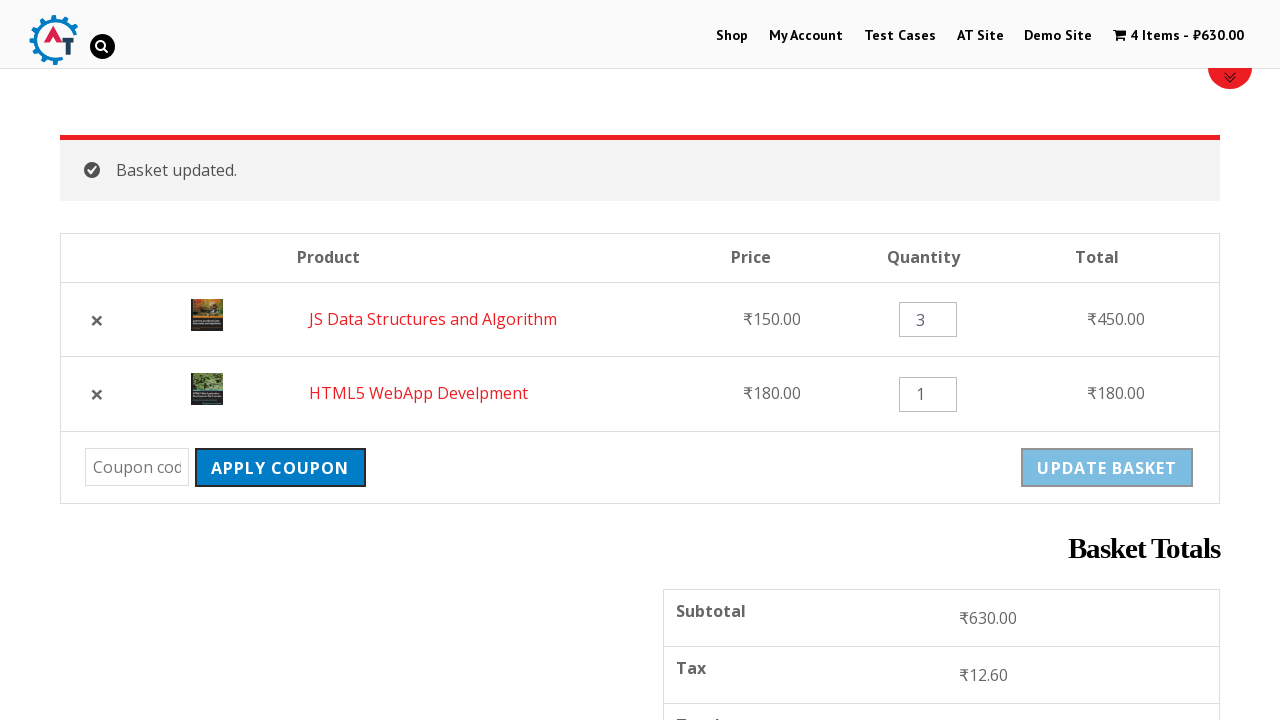

Clicked Apply Coupon button without entering a coupon code at (280, 468) on [name='apply_coupon']
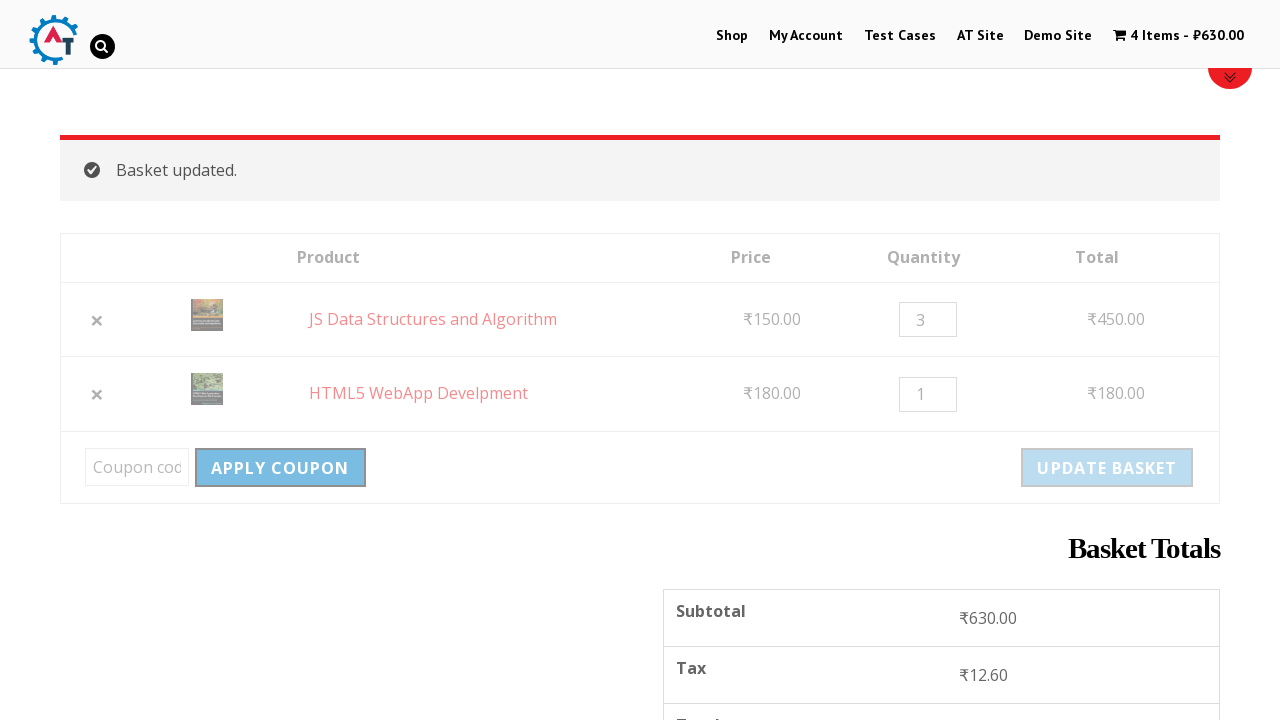

Waited for error message to appear
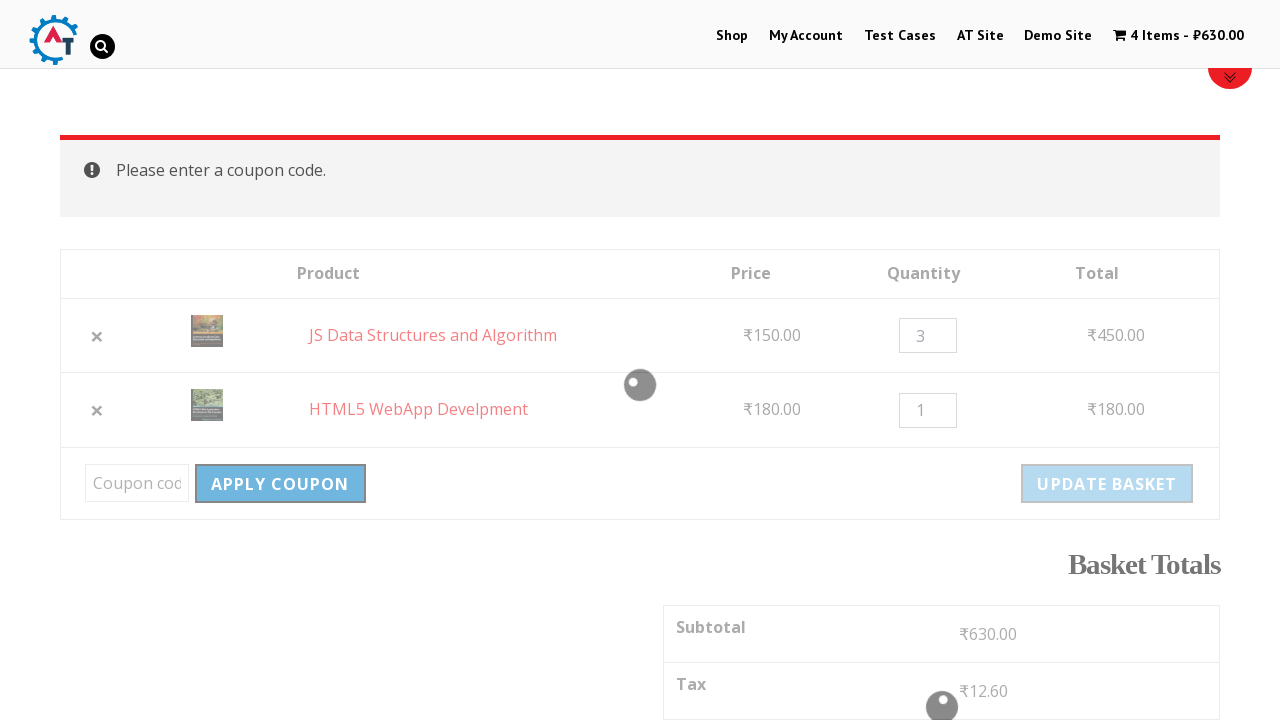

Located error message element
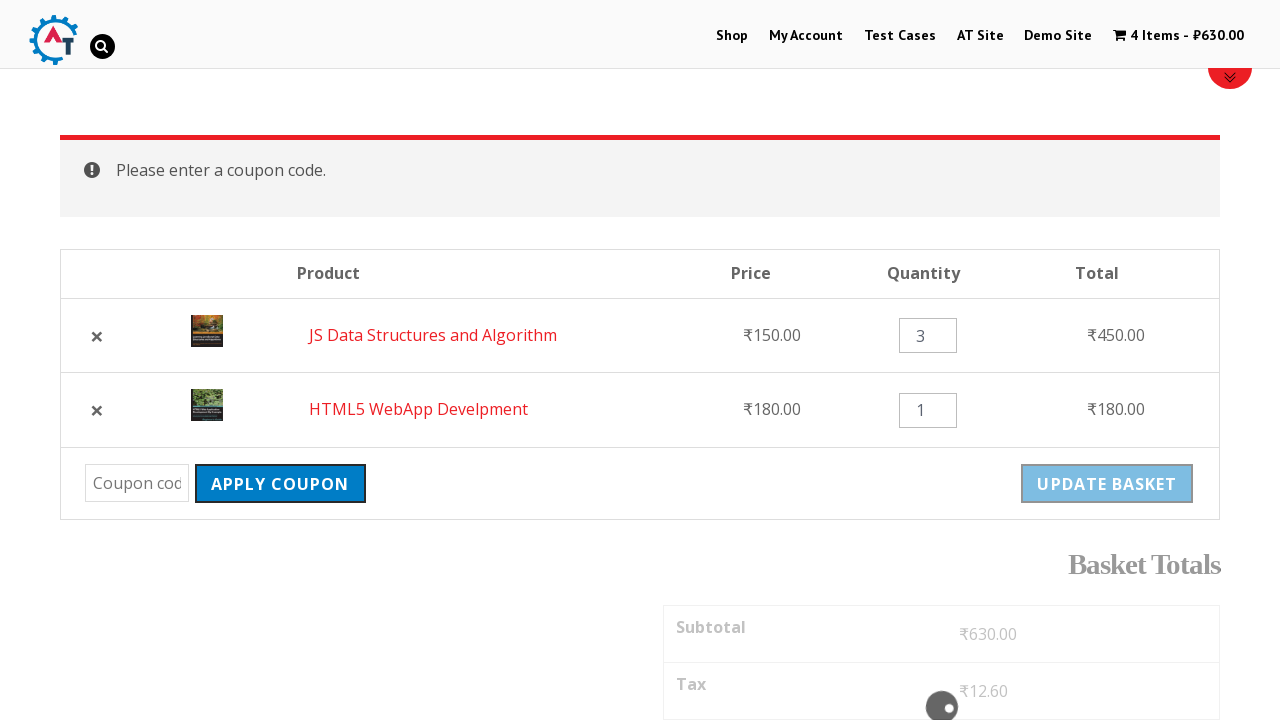

Verified error message: 'Please enter a coupon code.'
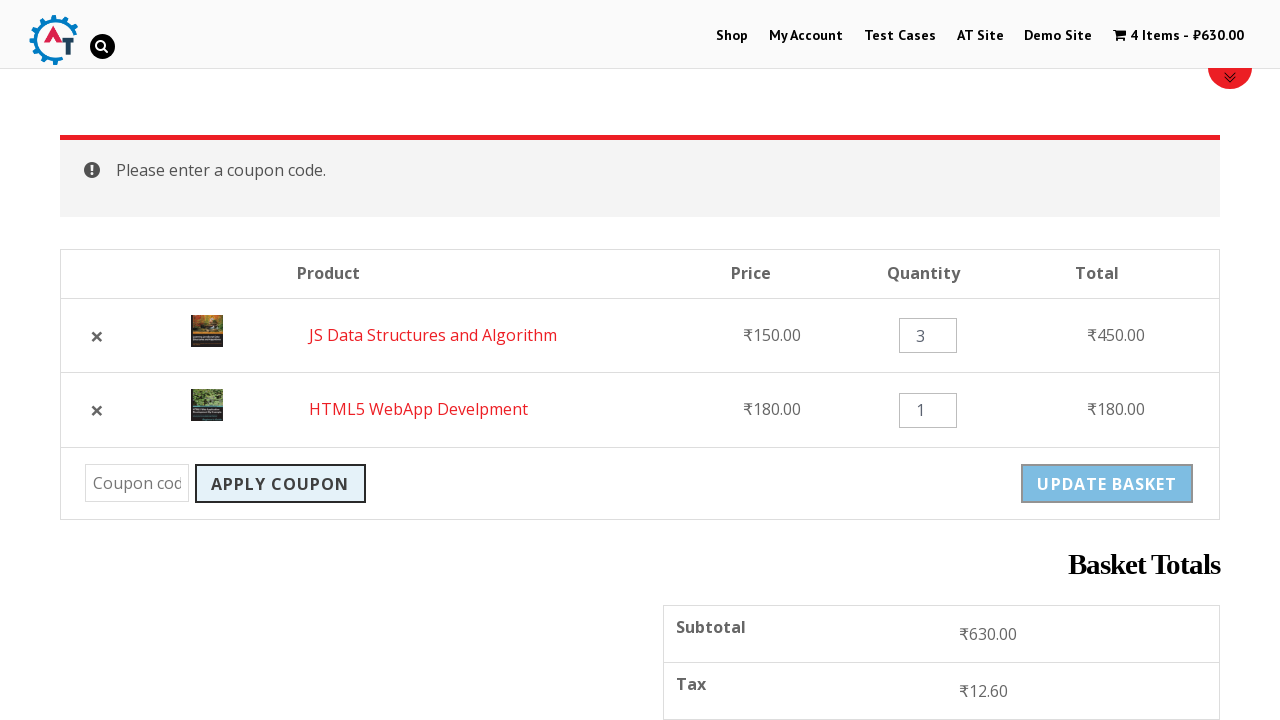

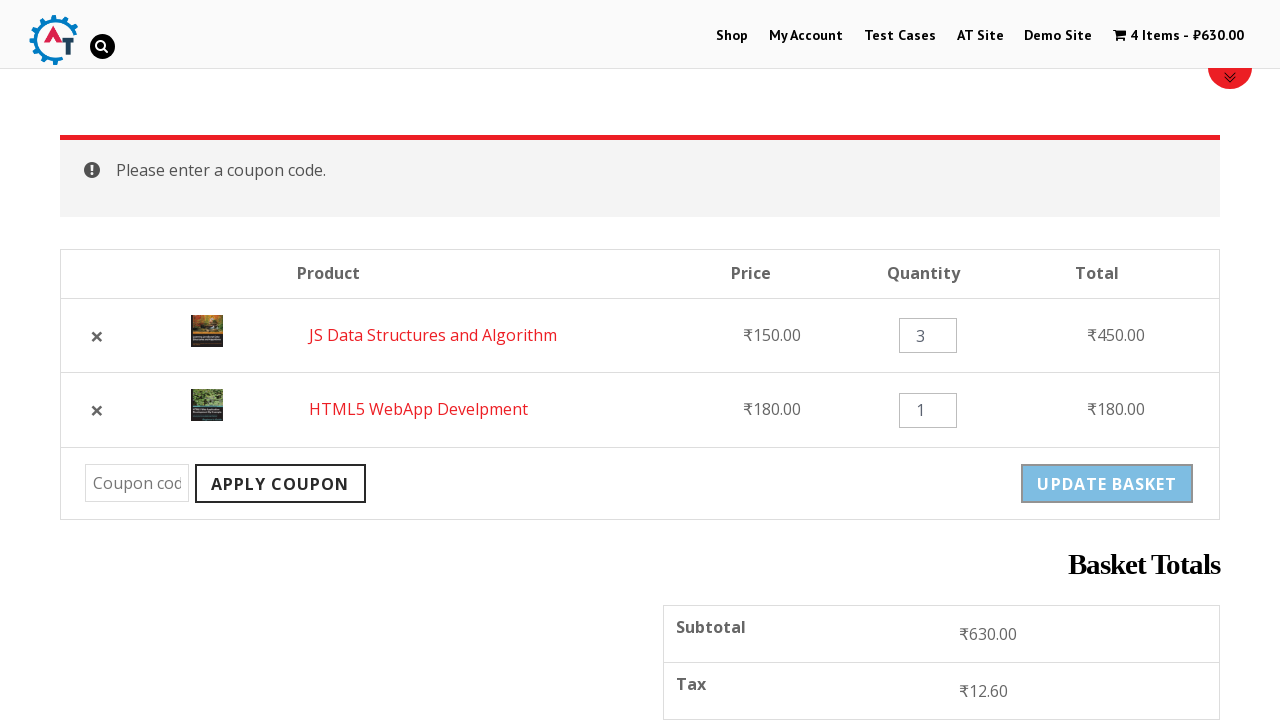